Searches for "phone" on the testotomasyonu website and verifies that product results are found

Starting URL: https://www.testotomasyonu.com

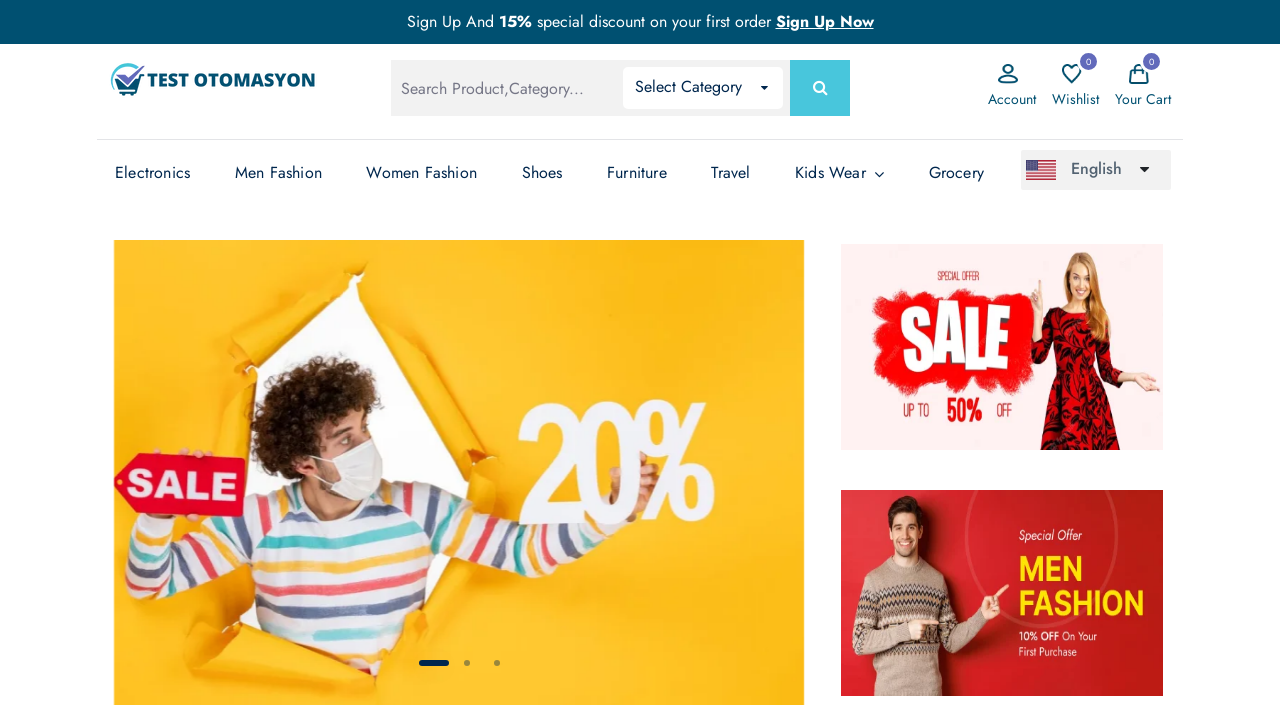

Filled search box with 'phone' on #global-search
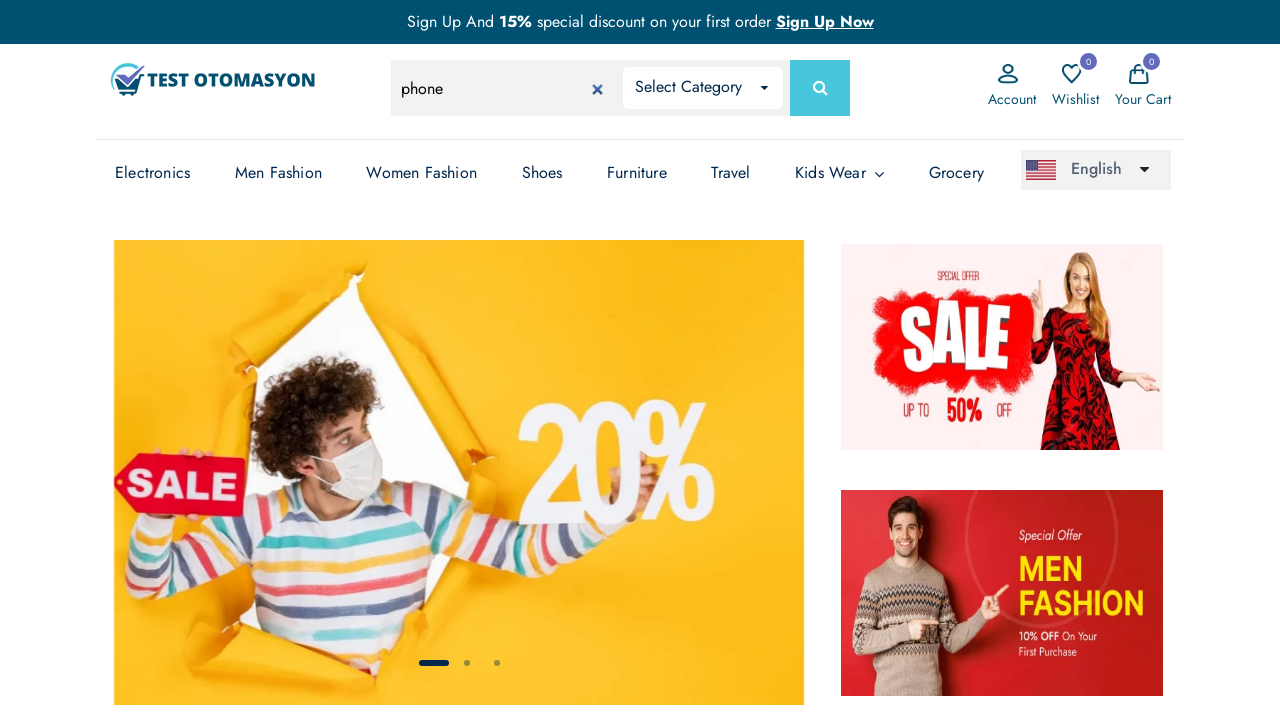

Pressed Enter to submit search on #global-search
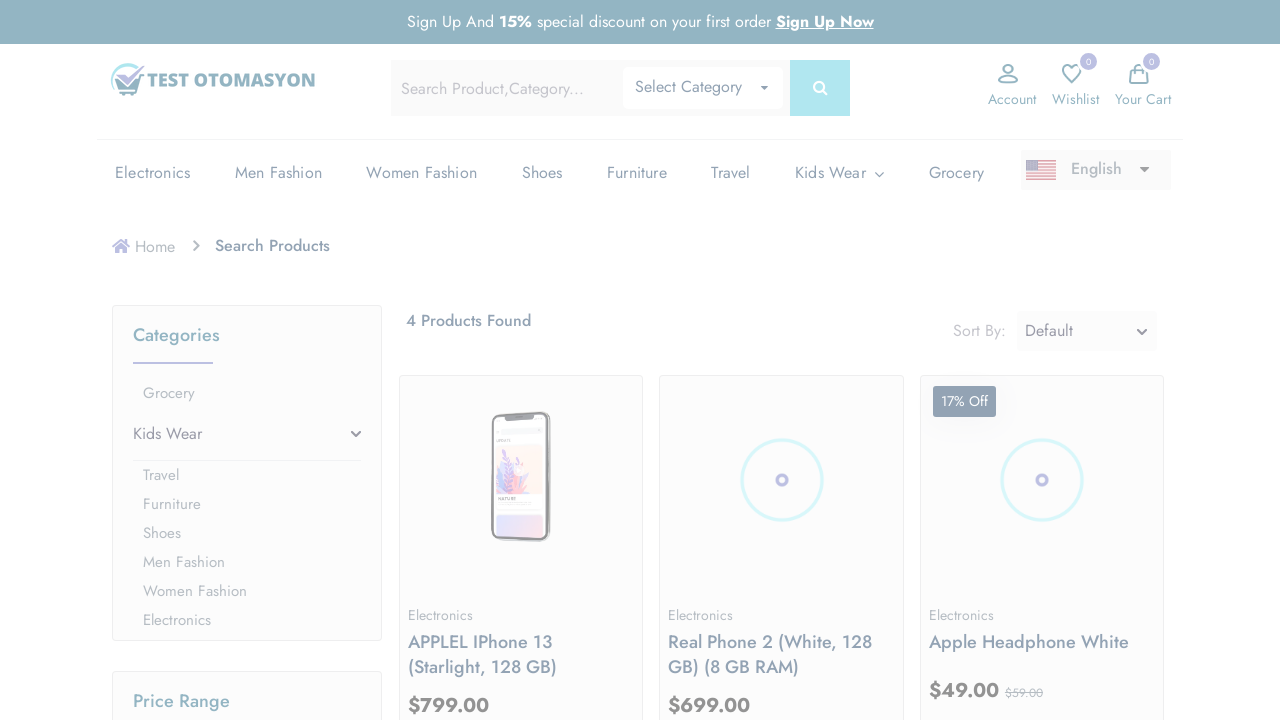

Product results loaded
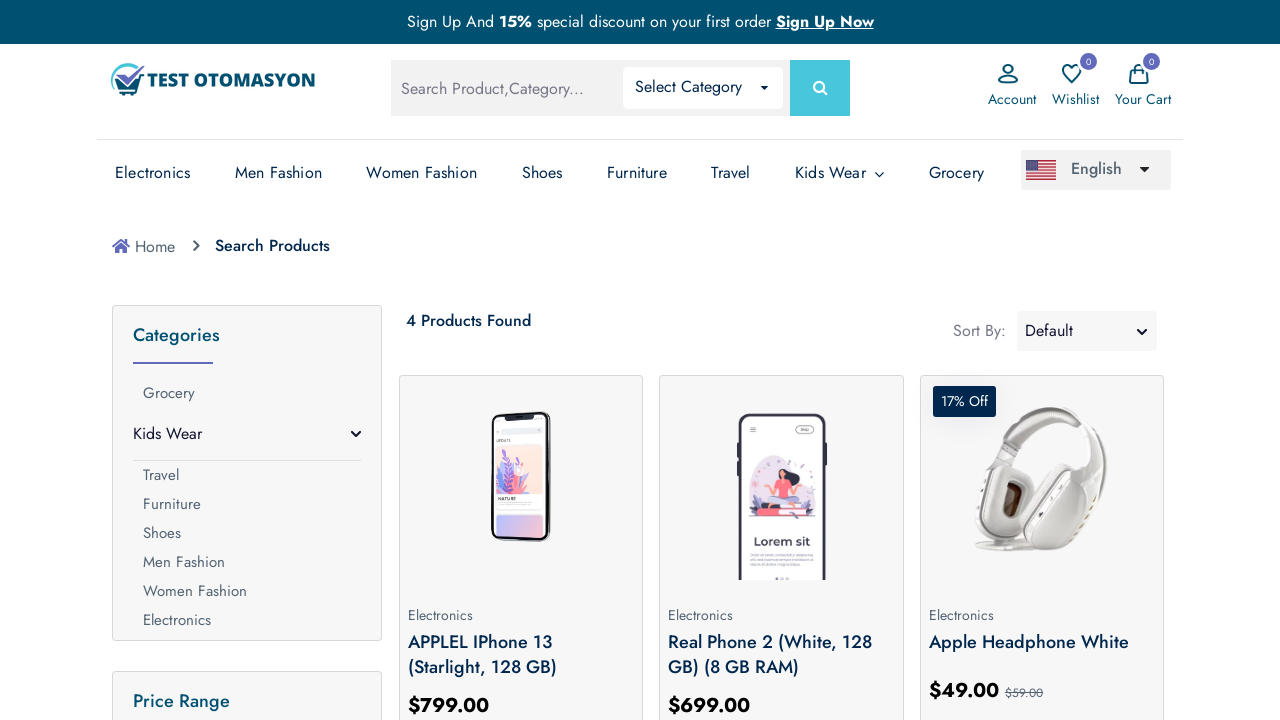

Located all product elements
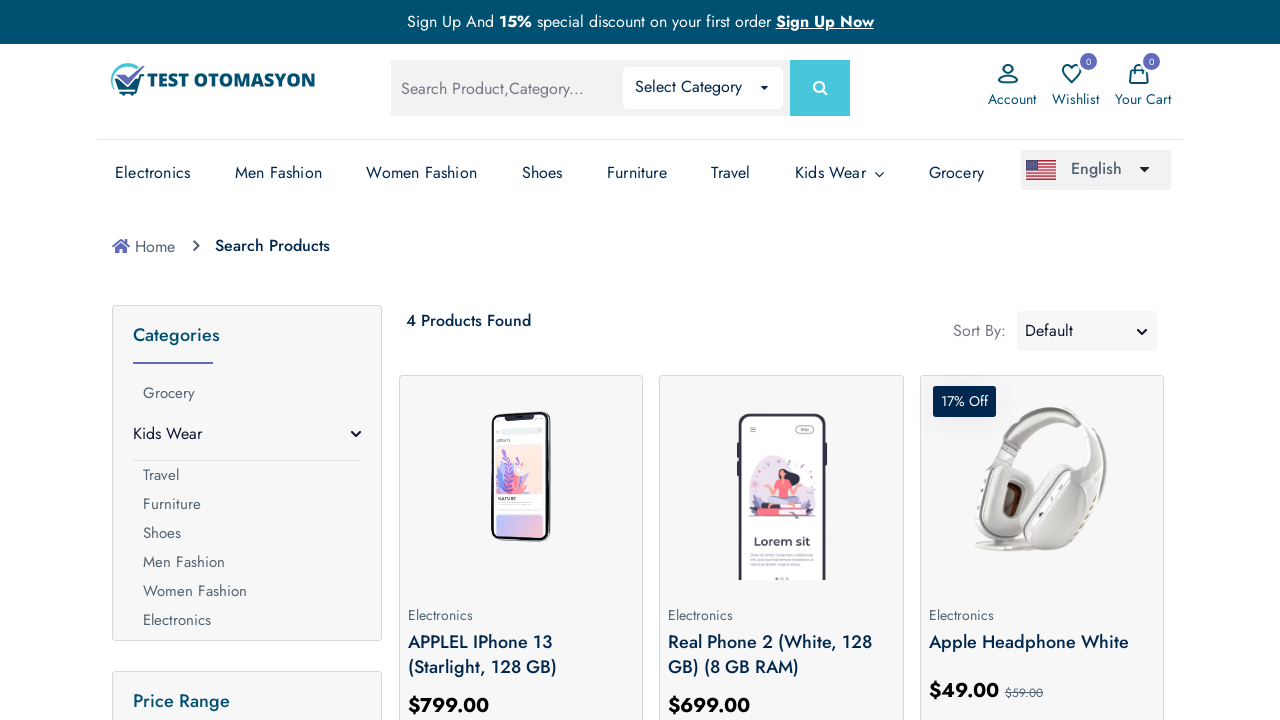

Verified that 4 products were found for 'phone' search
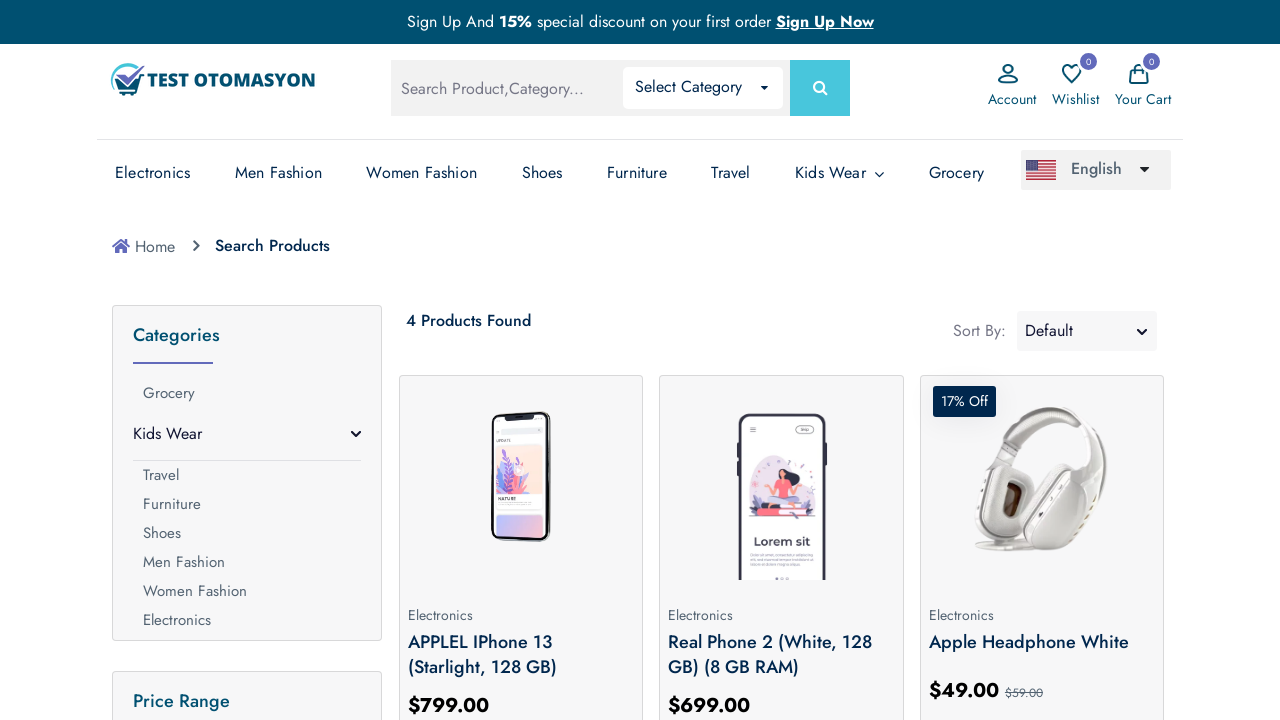

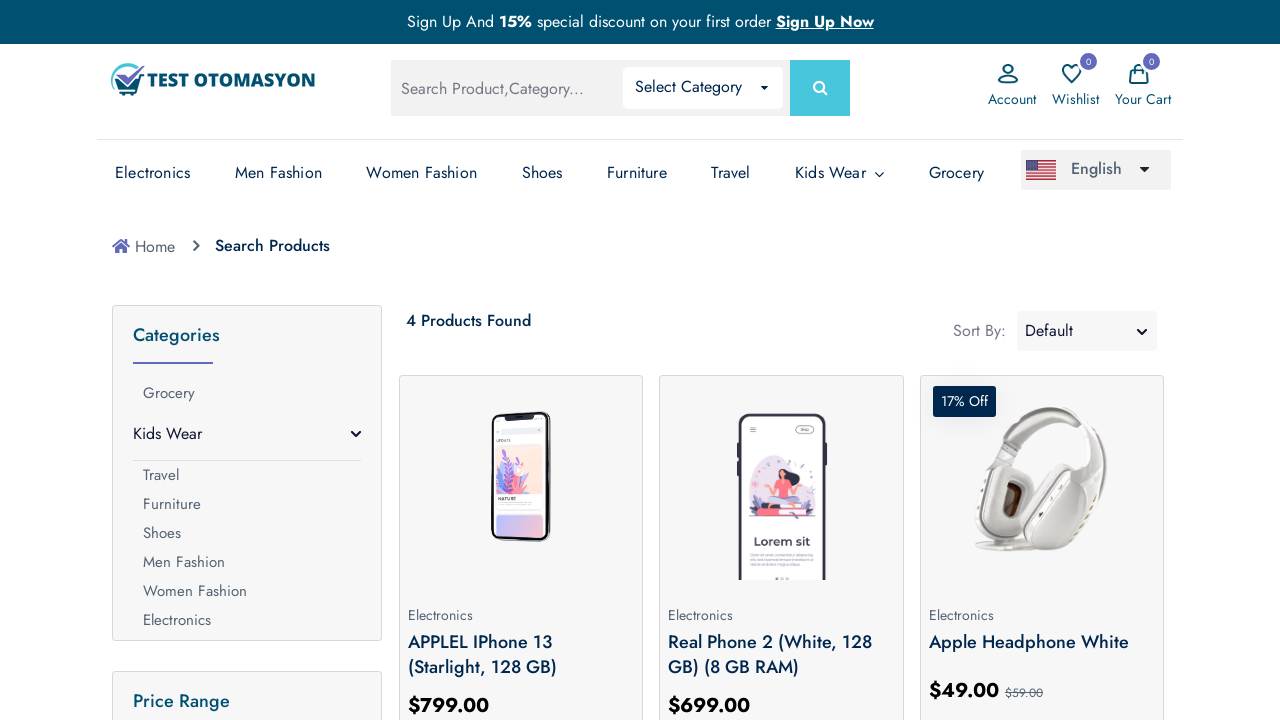